Retrieves and prints the page title of the GEICO login page

Starting URL: https://ecams.geico.com/login

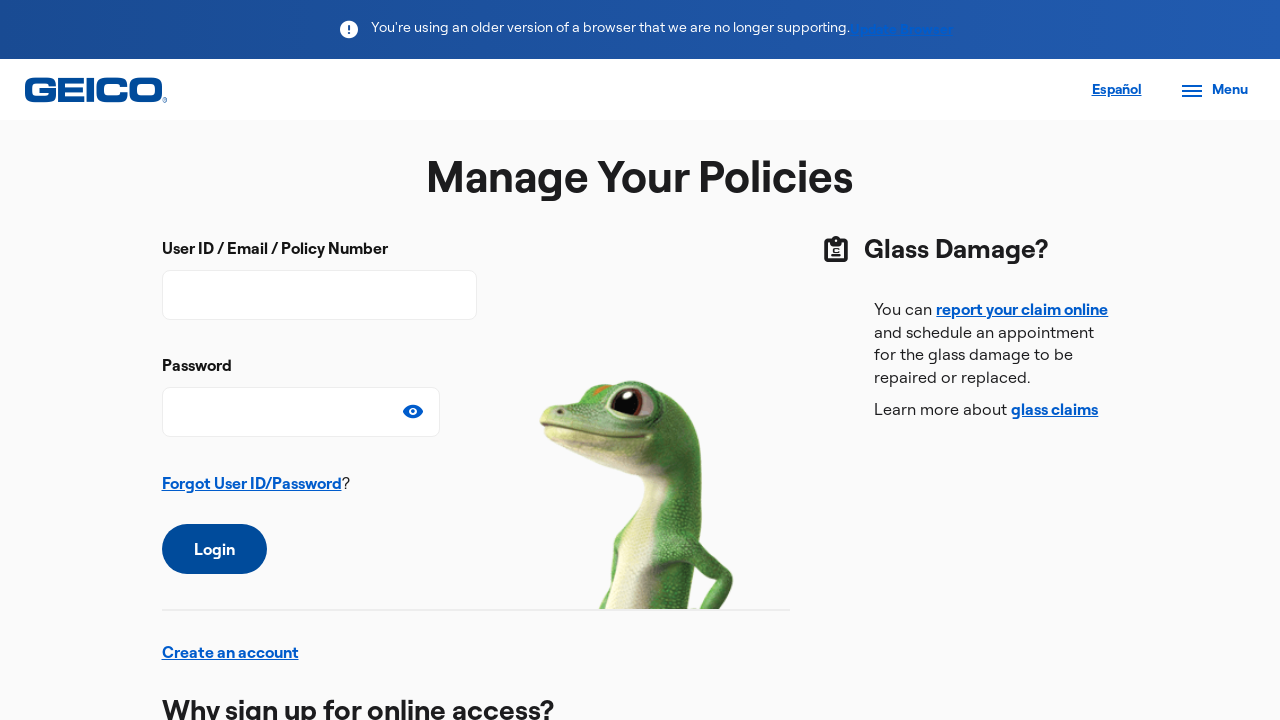

Navigated to GEICO login page
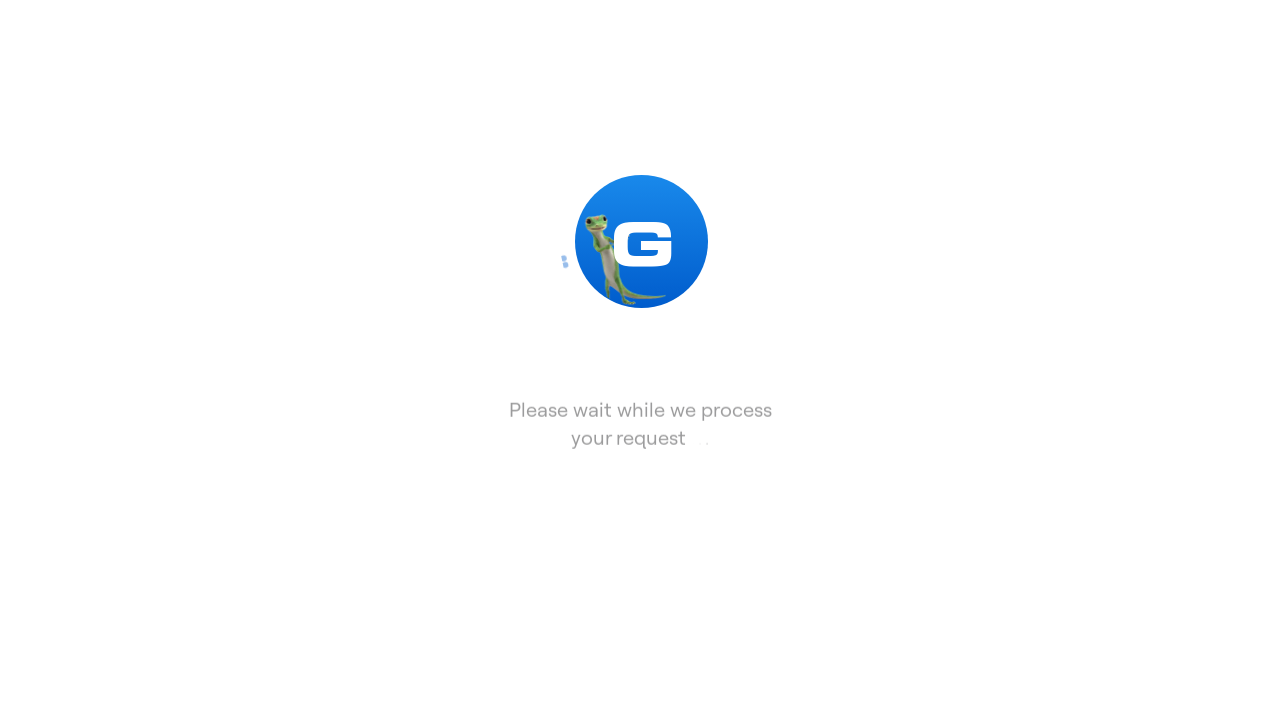

Retrieved page title from GEICO login page
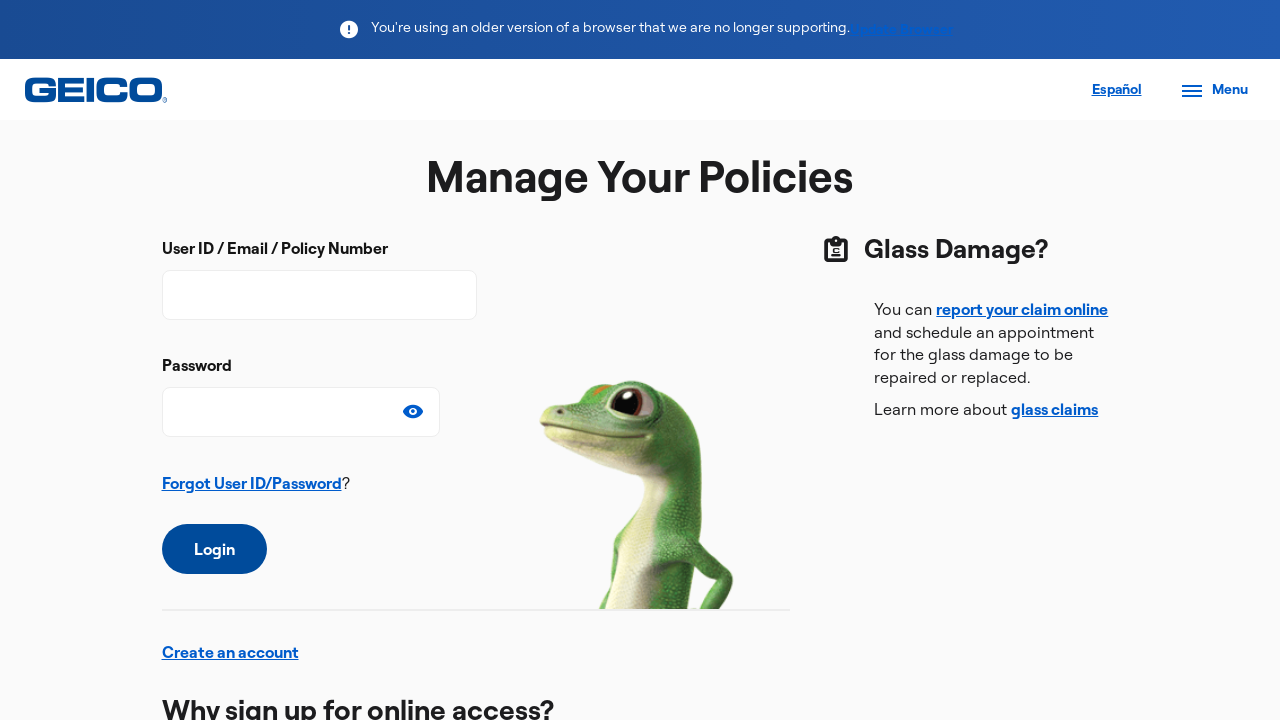

Printed page title
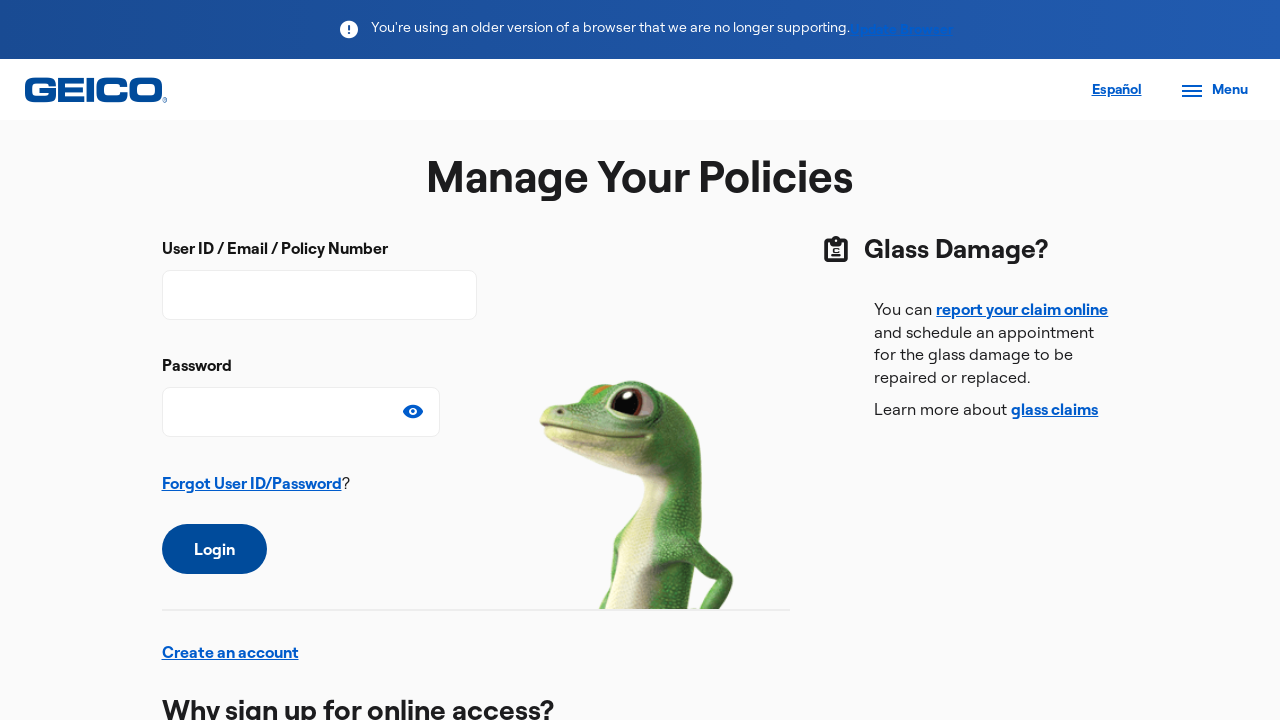

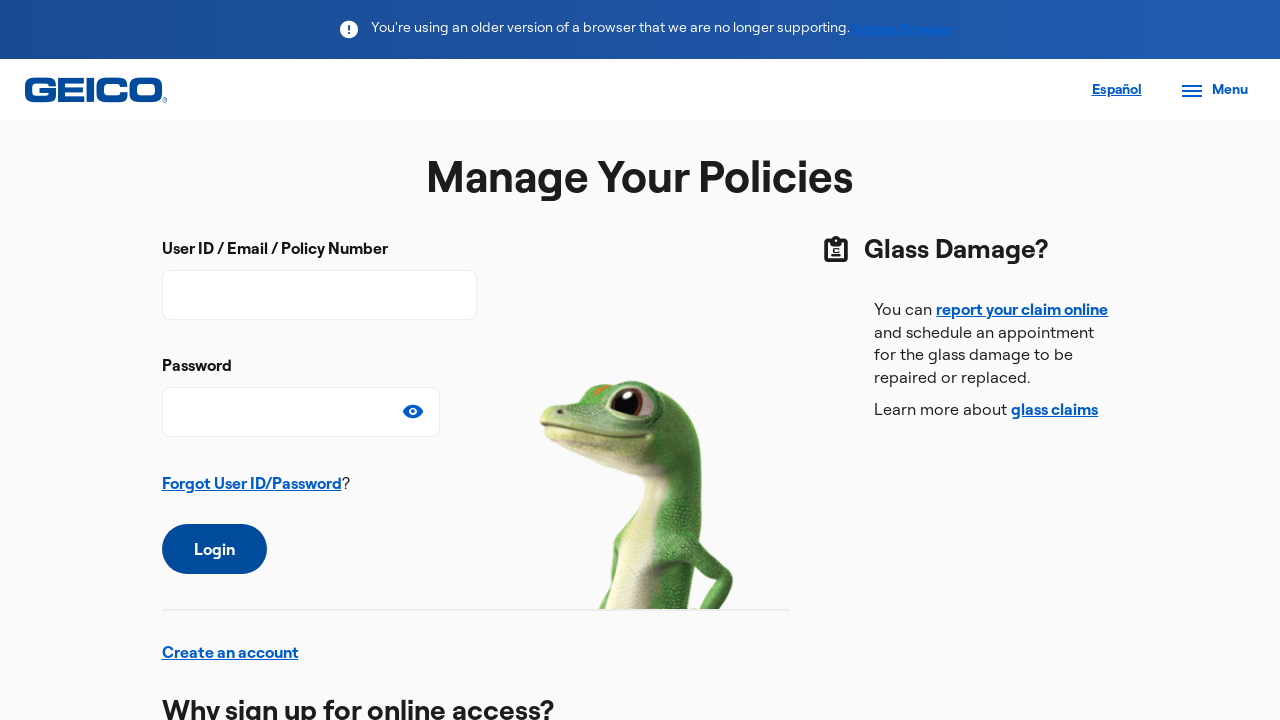